Tests right-click context menu by opening it, hovering over quit option, clicking it, and accepting the alert

Starting URL: http://swisnl.github.io/jQuery-contextMenu/demo.html

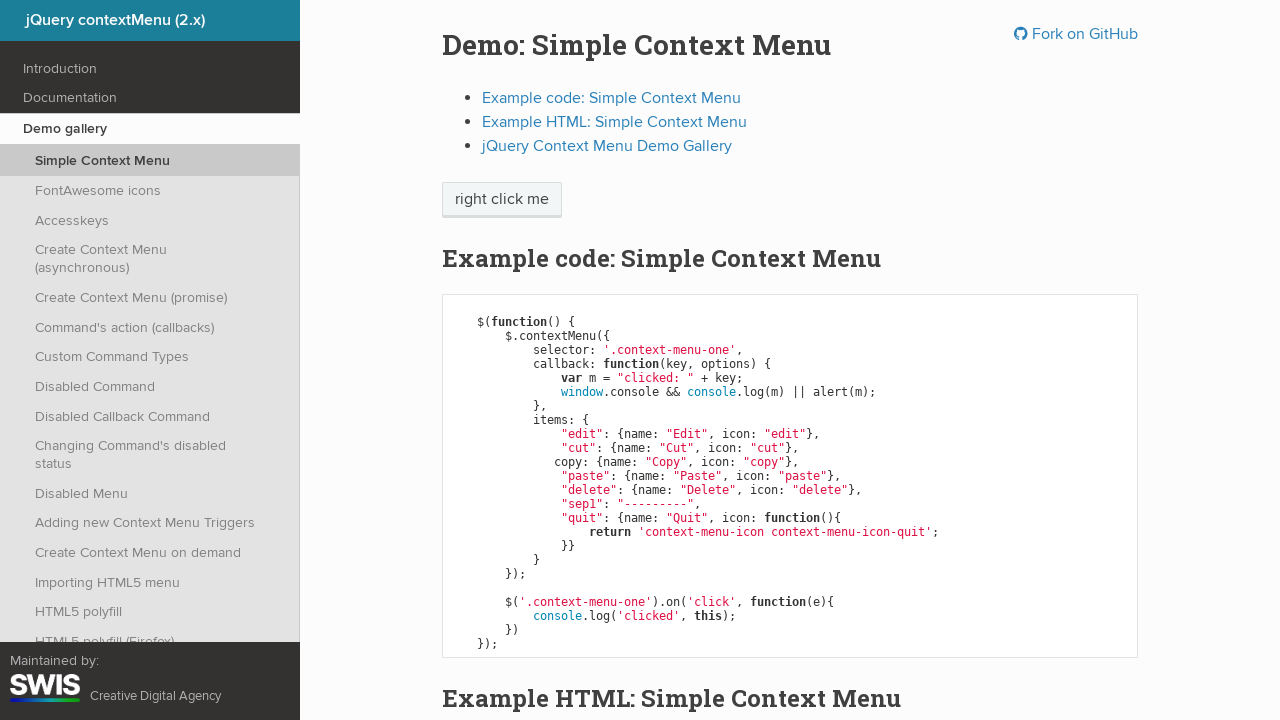

Right-clicked on context menu trigger element at (502, 200) on span.context-menu-one
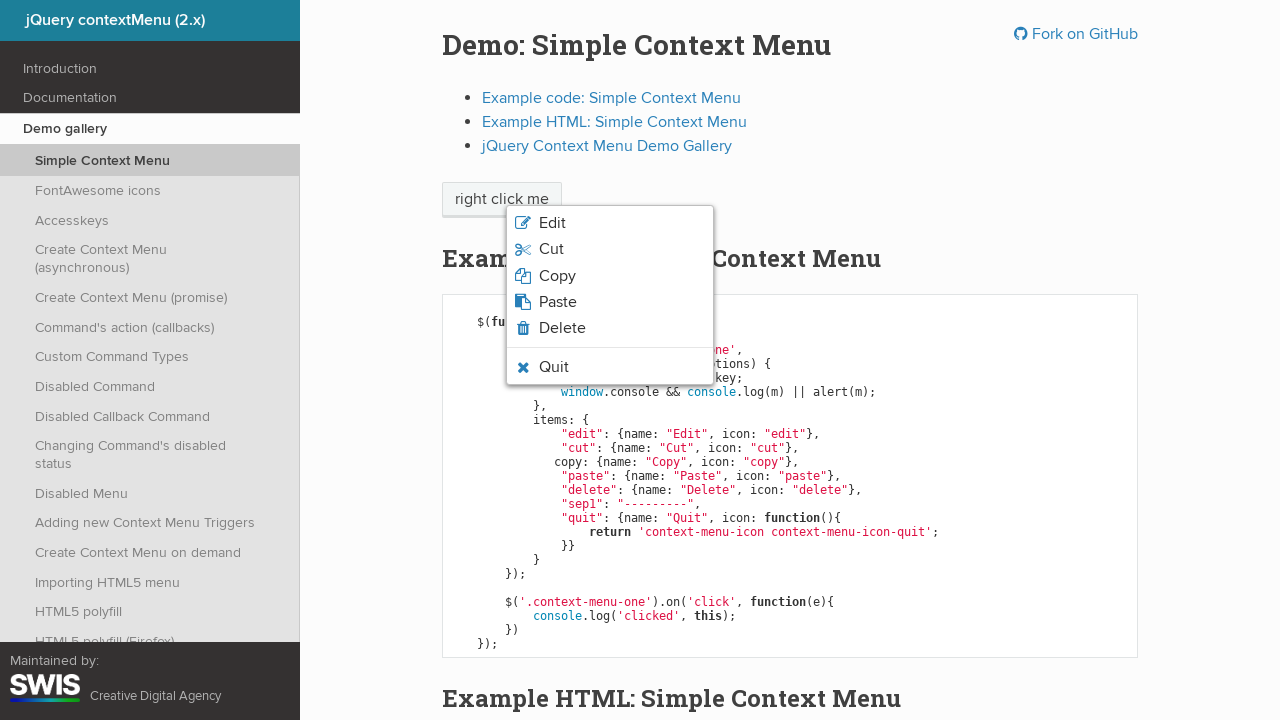

Context menu quit option became visible
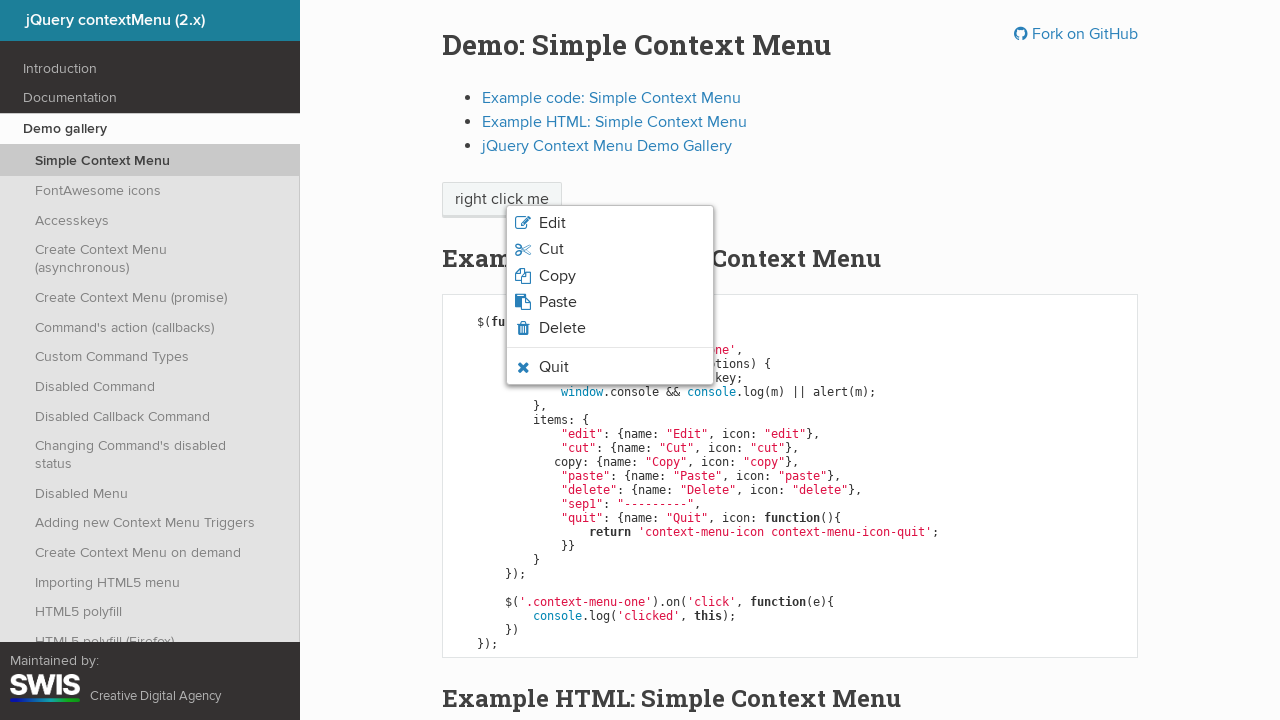

Hovered over quit option in context menu at (610, 367) on li.context-menu-icon-quit
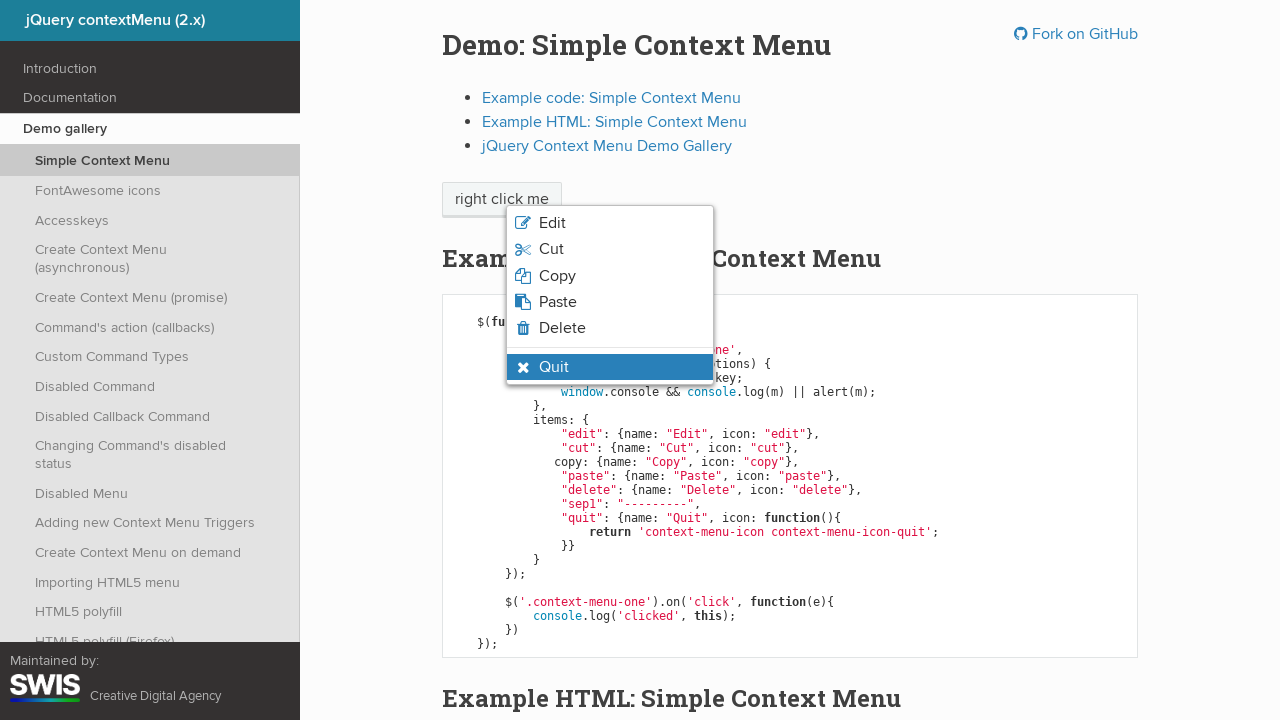

Quit option displayed with hover state
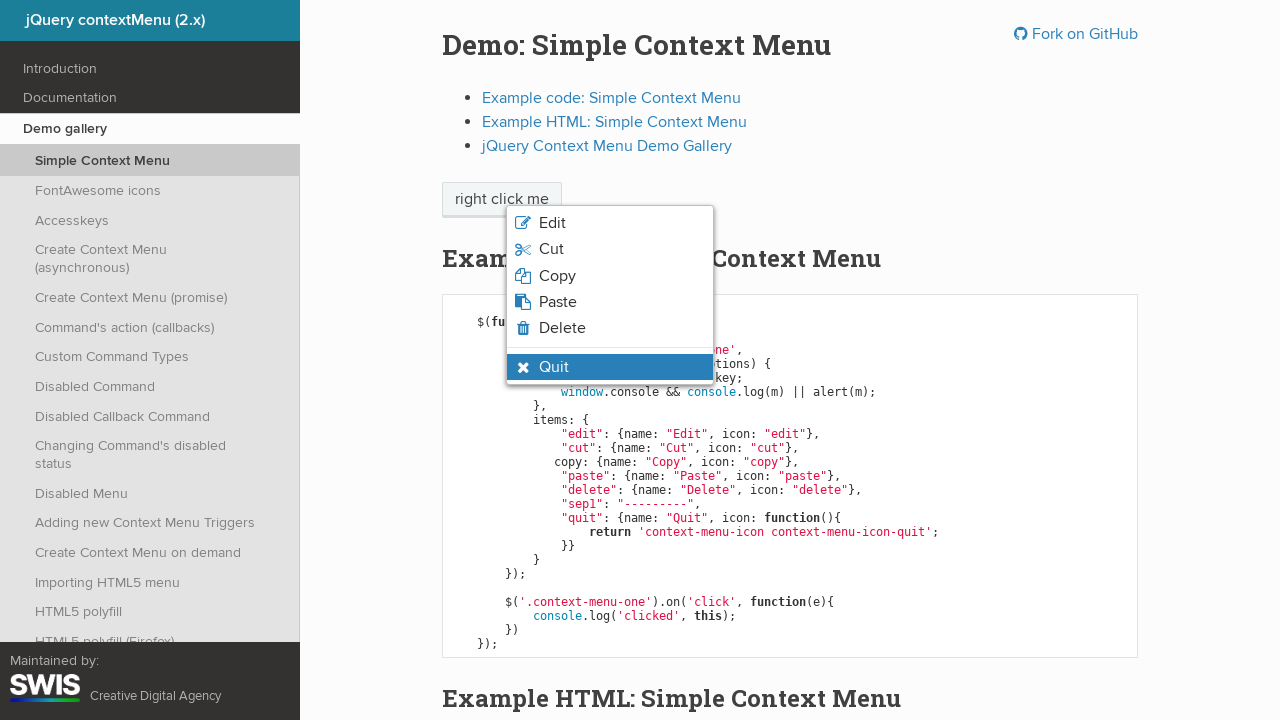

Clicked on quit option at (610, 367) on li.context-menu-icon-quit
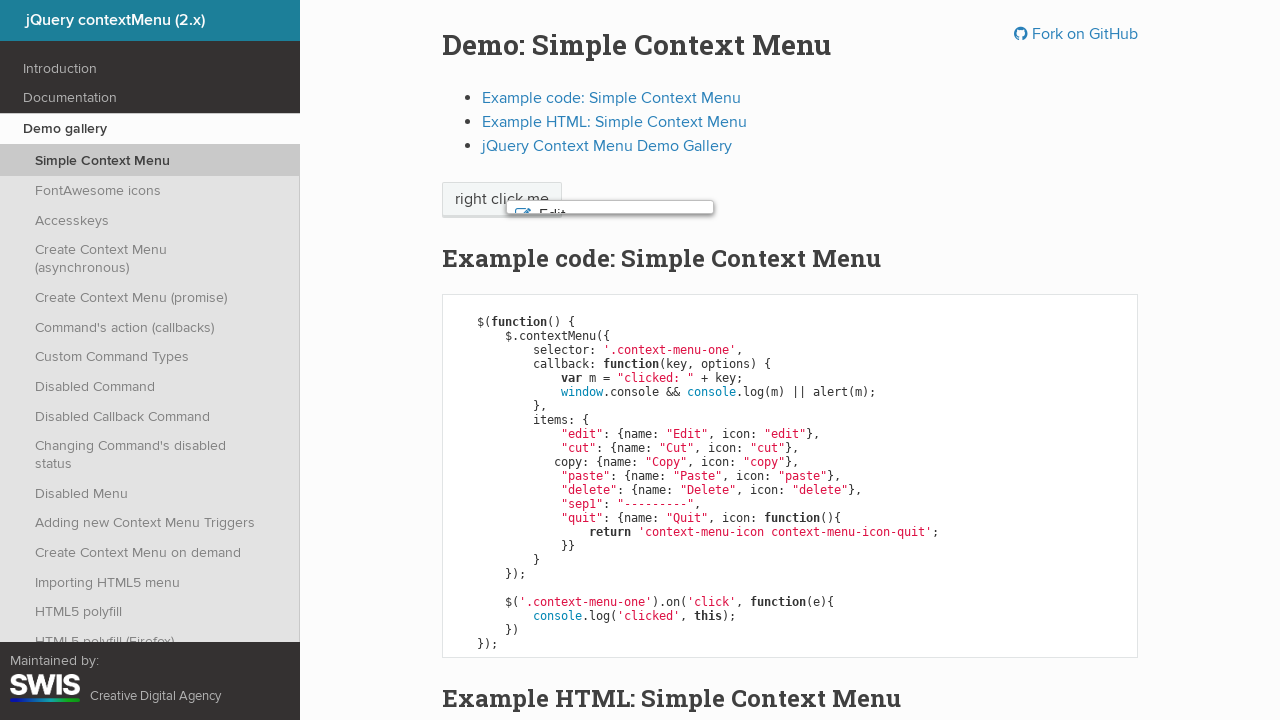

Alert dialog accepted
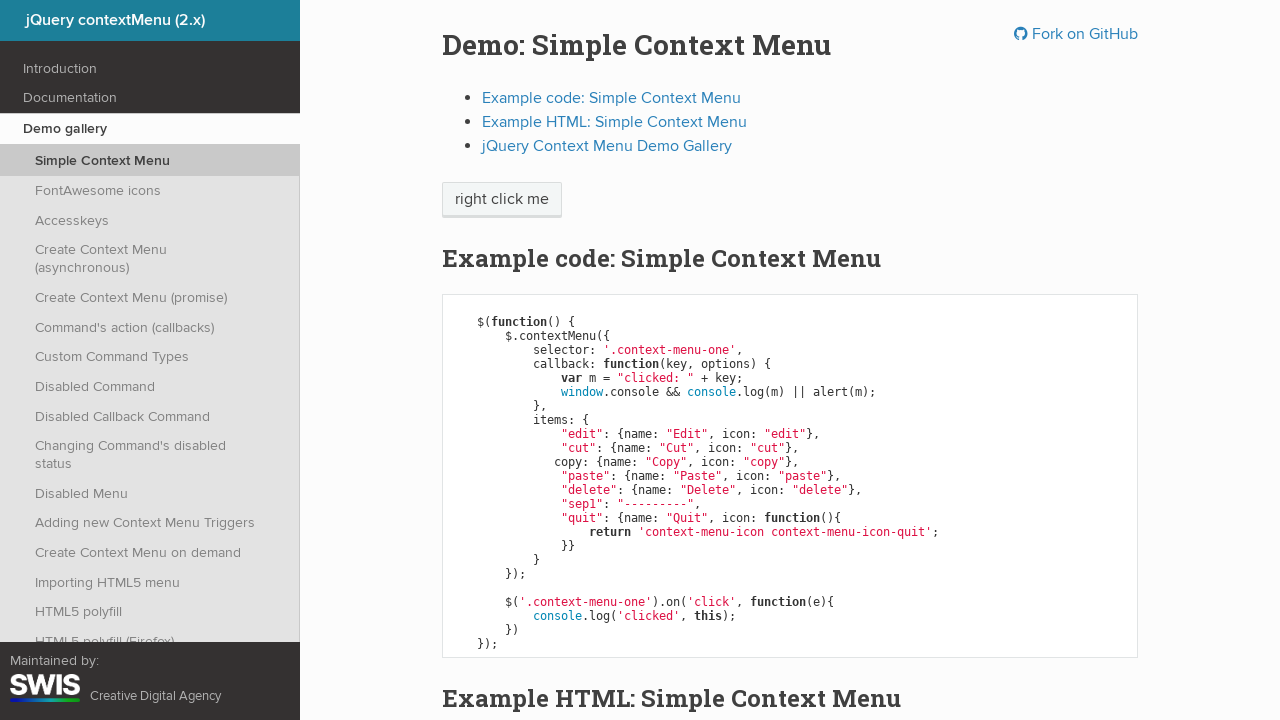

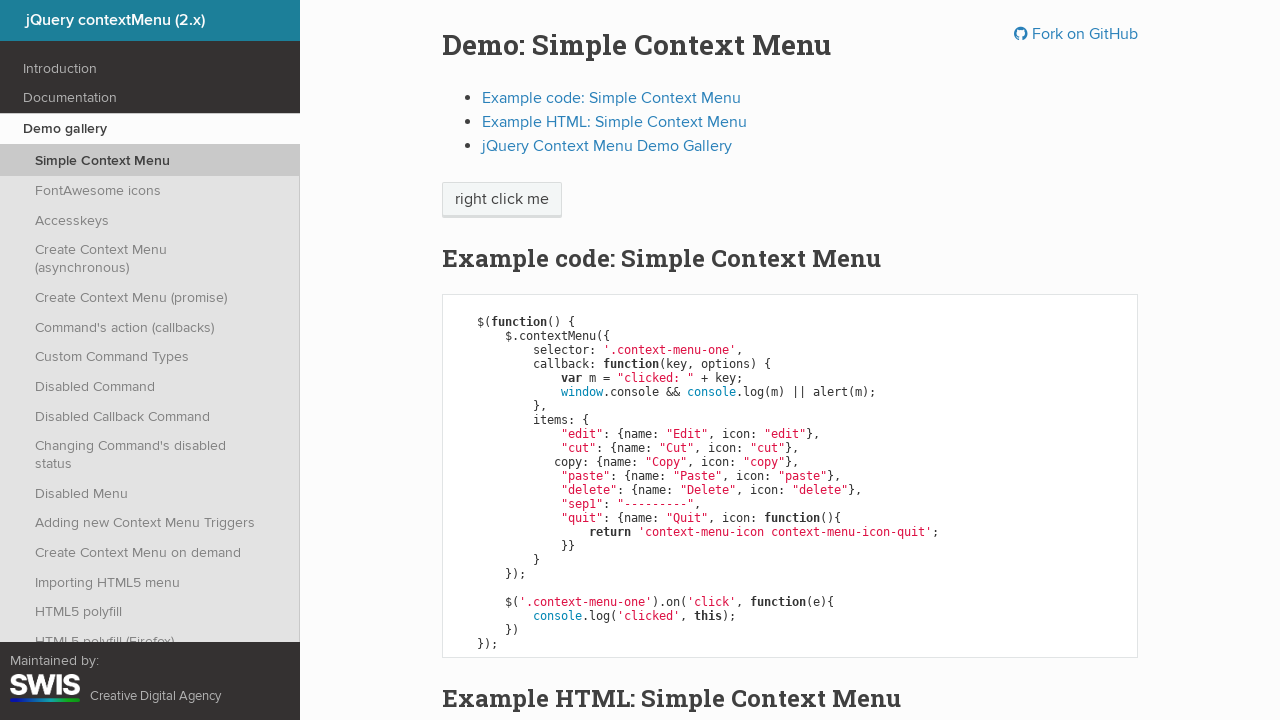